Navigates to the omayo blogspot test page and maximizes the browser window. This is a basic browser navigation test.

Starting URL: http://omayo.blogspot.com

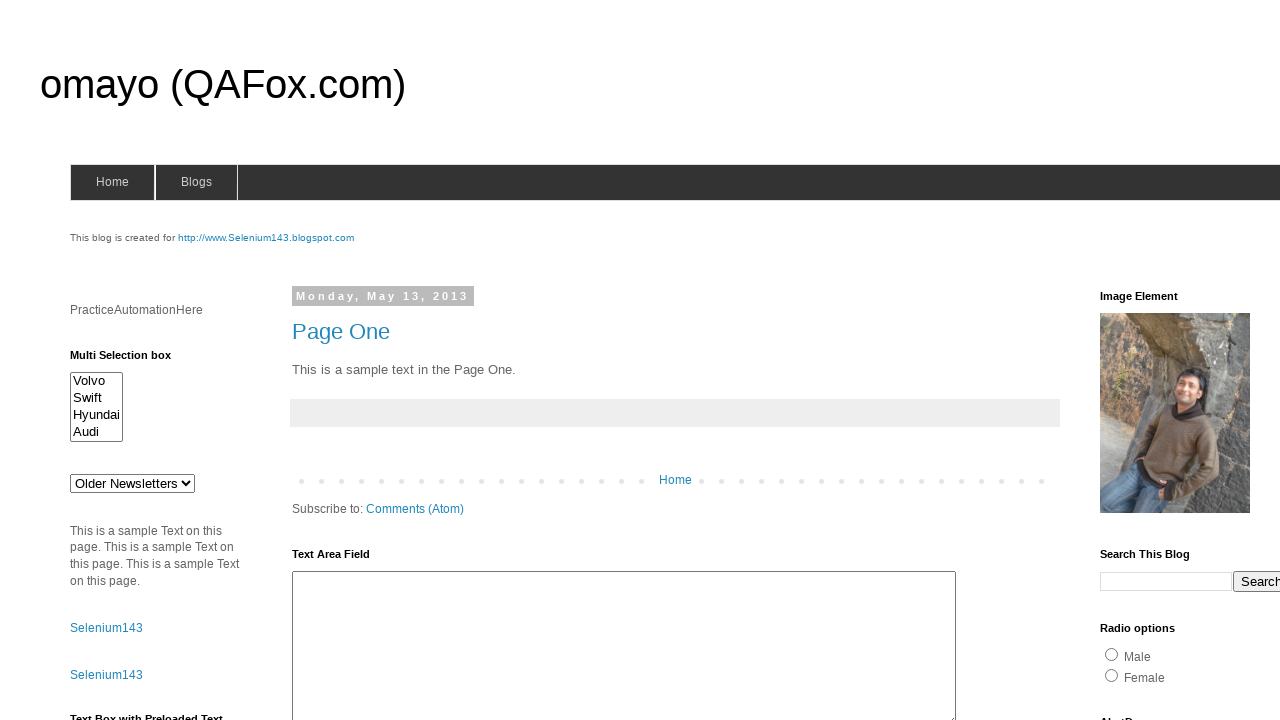

Set viewport size to 1920x1080 to maximize browser window
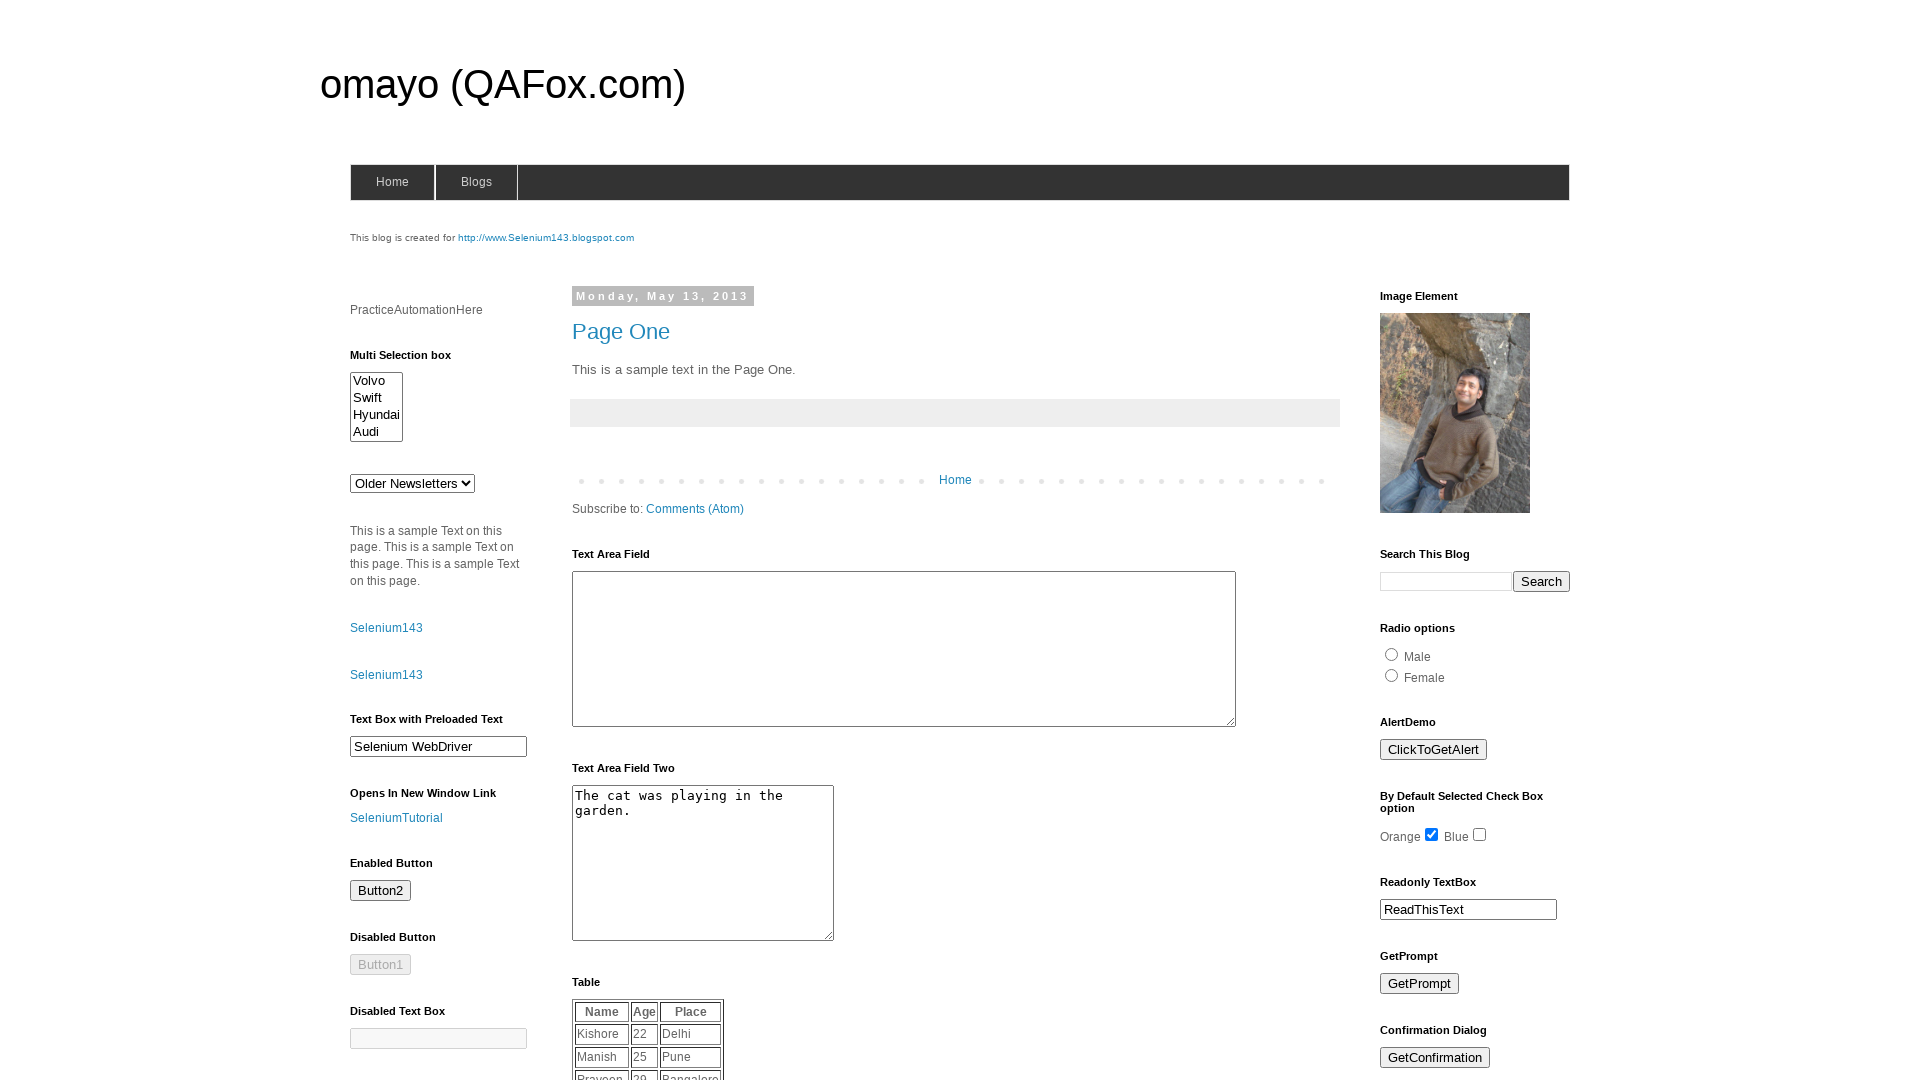

Waited for omayo blogspot page to fully load (domcontentloaded)
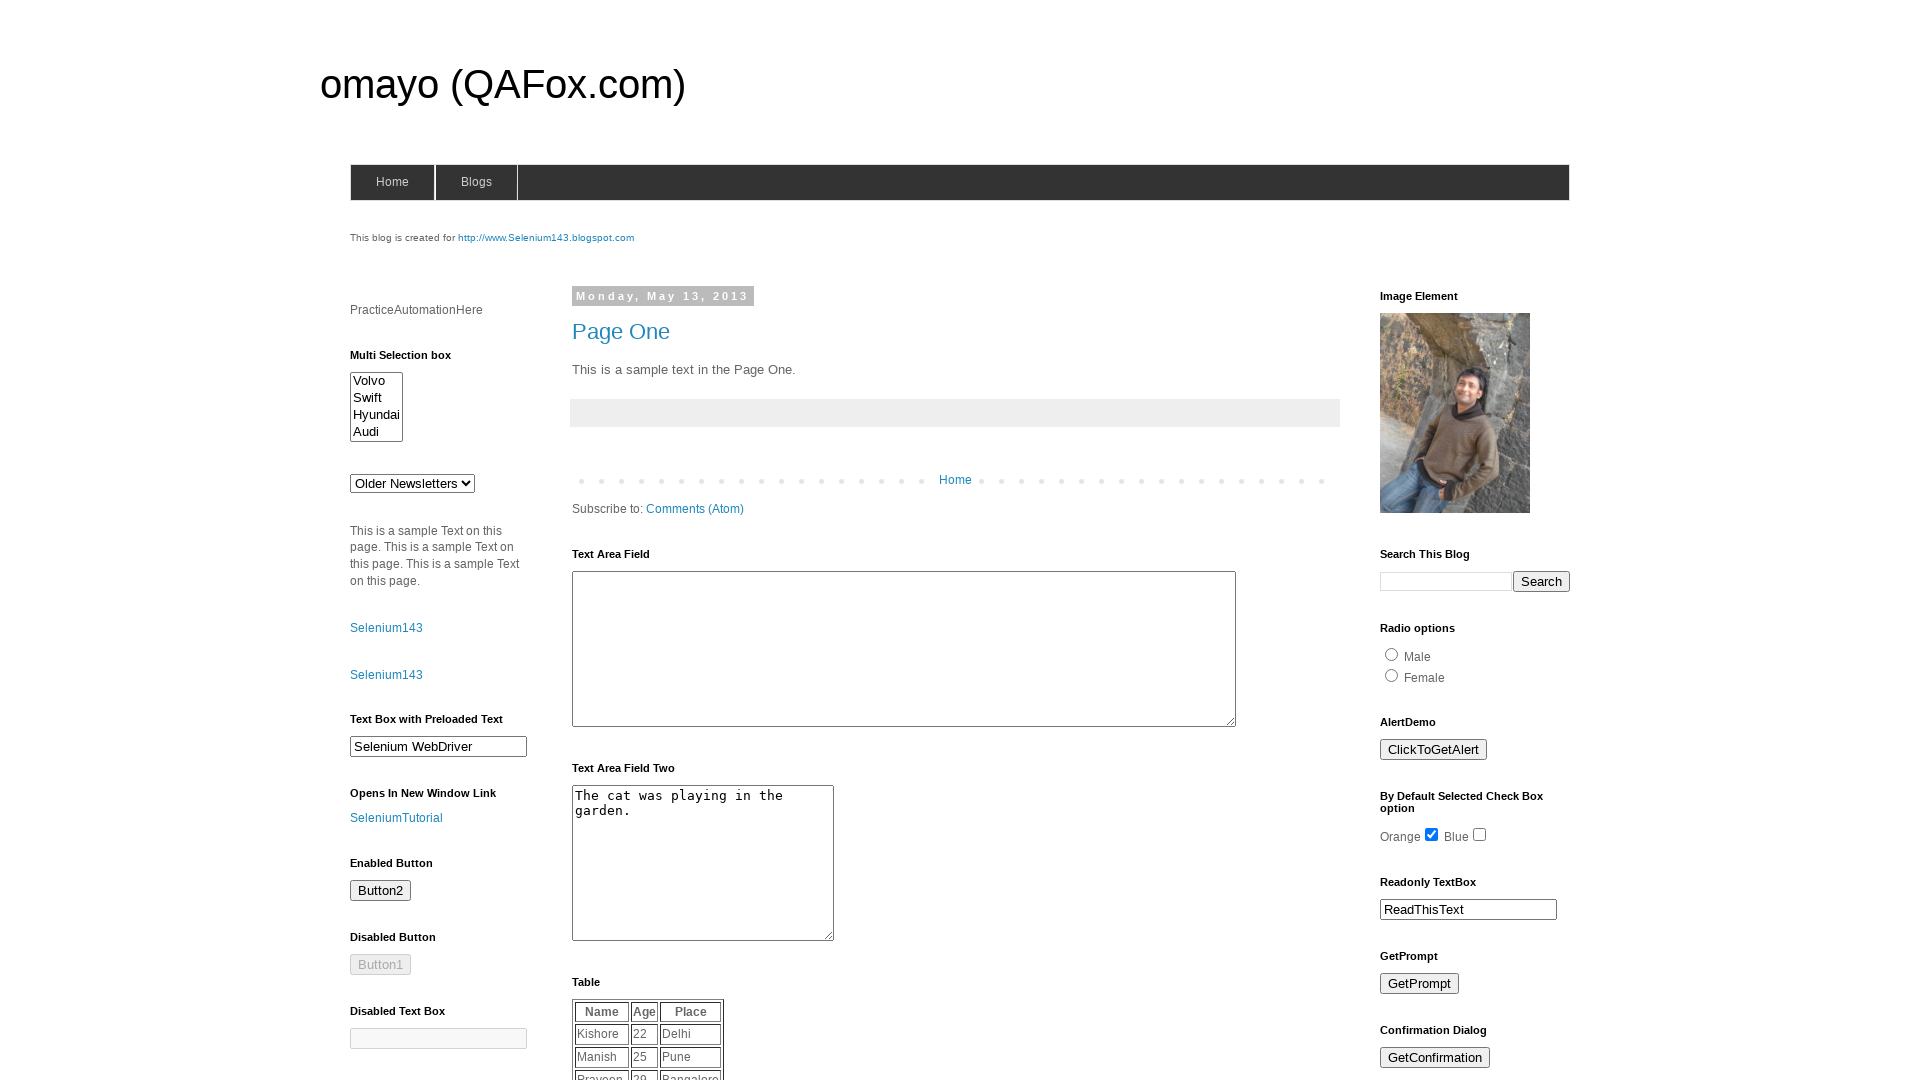

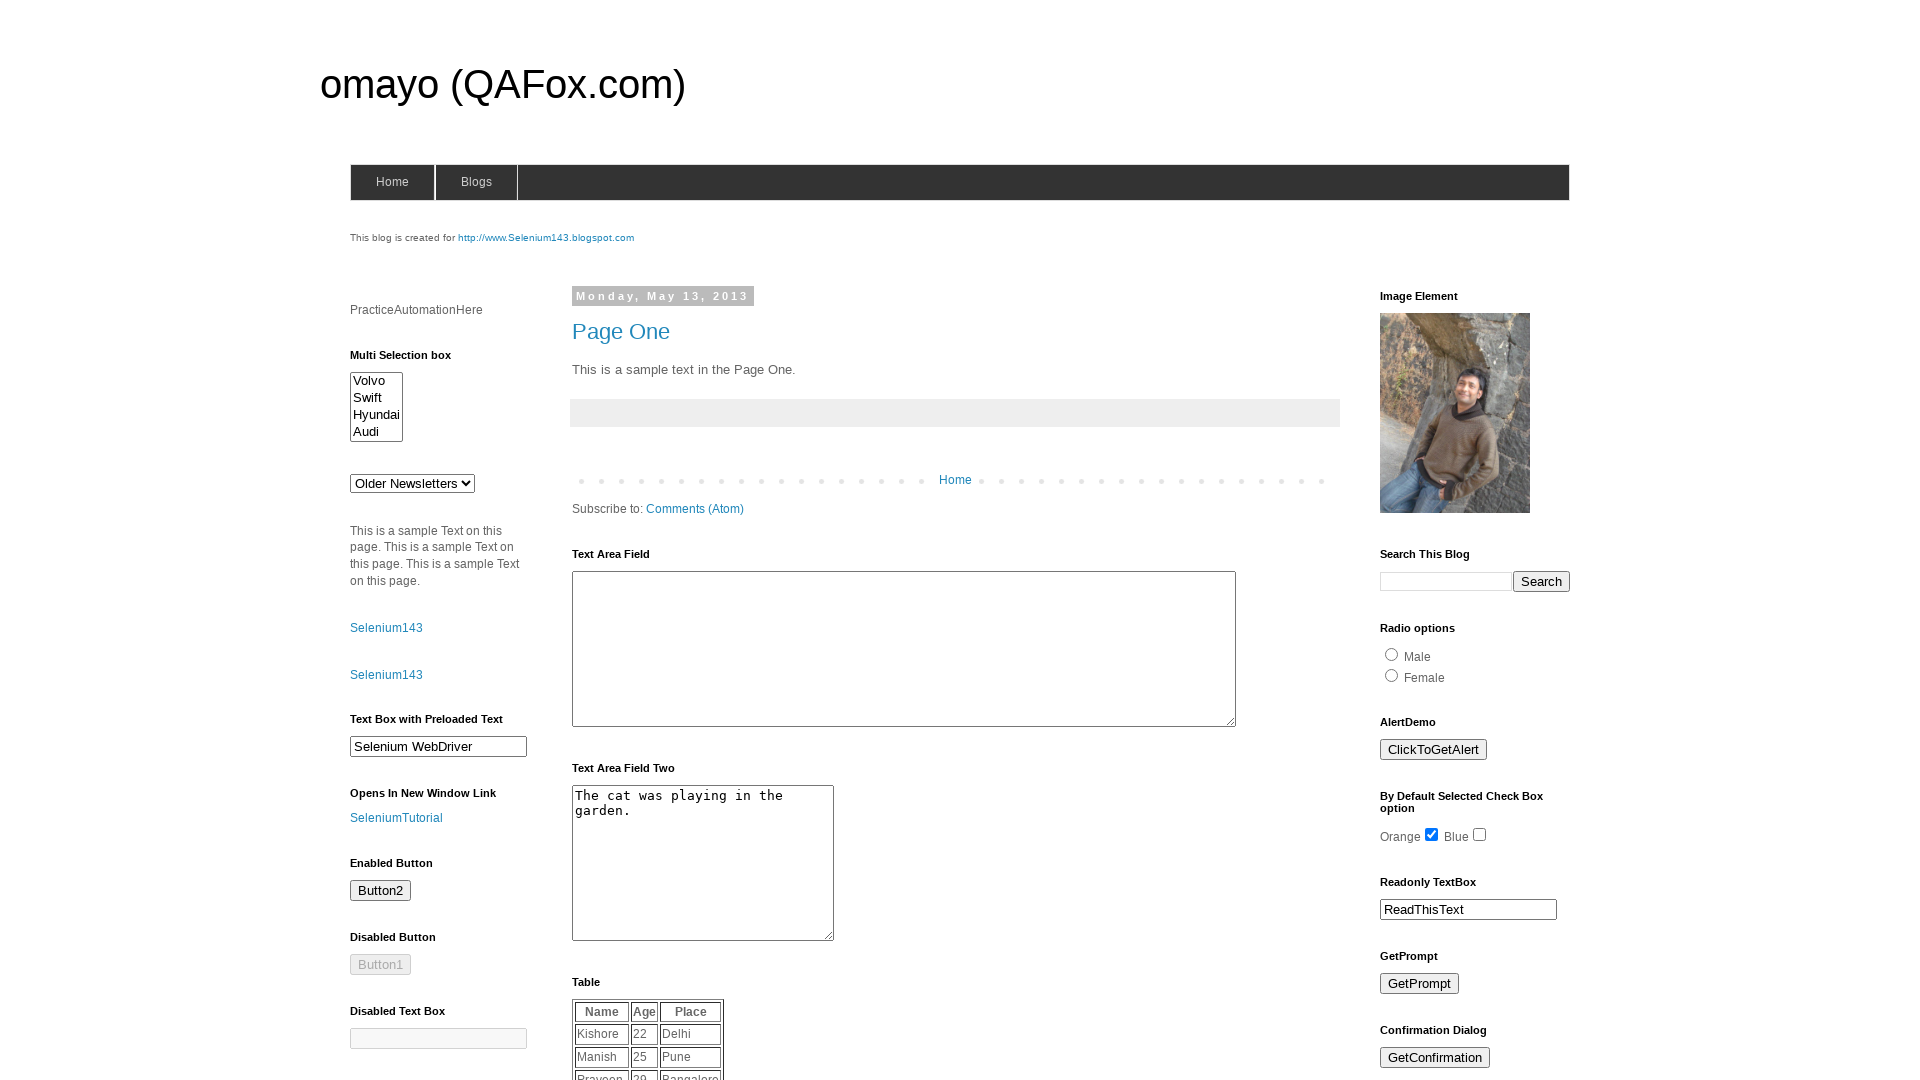